Tests pressing the space key on a target element and verifies that the page displays the correct key press result

Starting URL: http://the-internet.herokuapp.com/key_presses

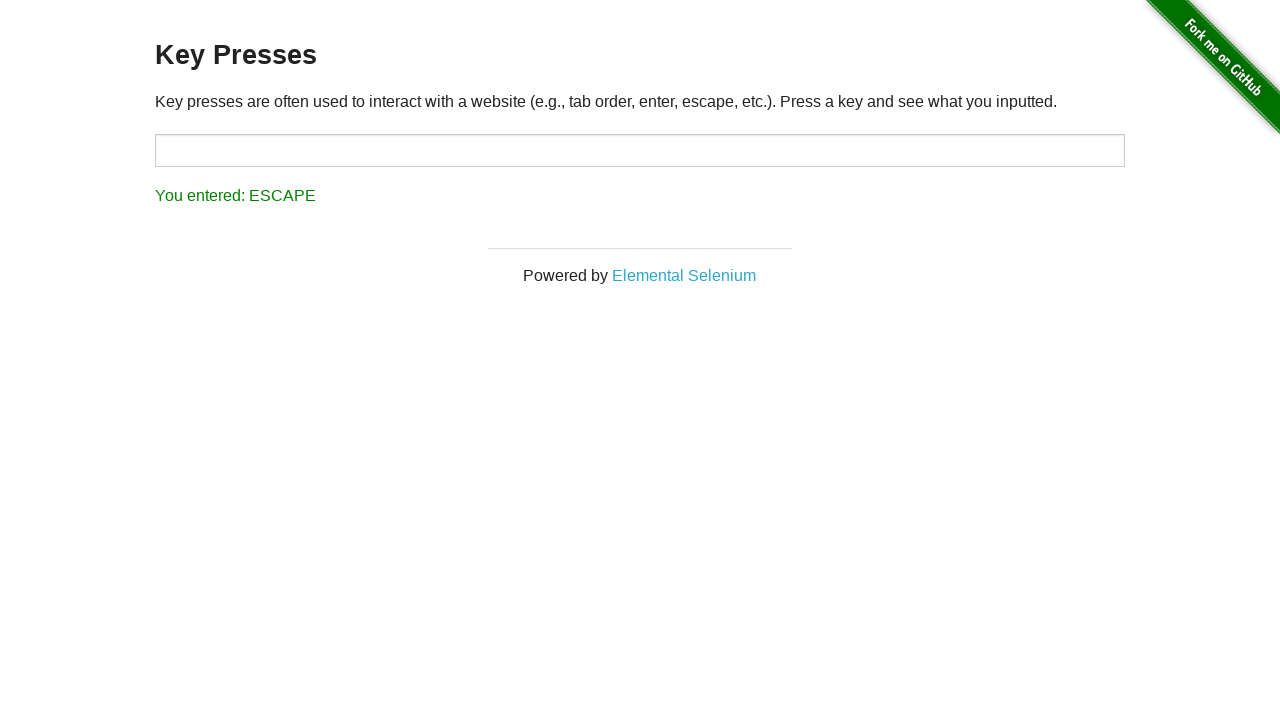

Navigated to key presses page
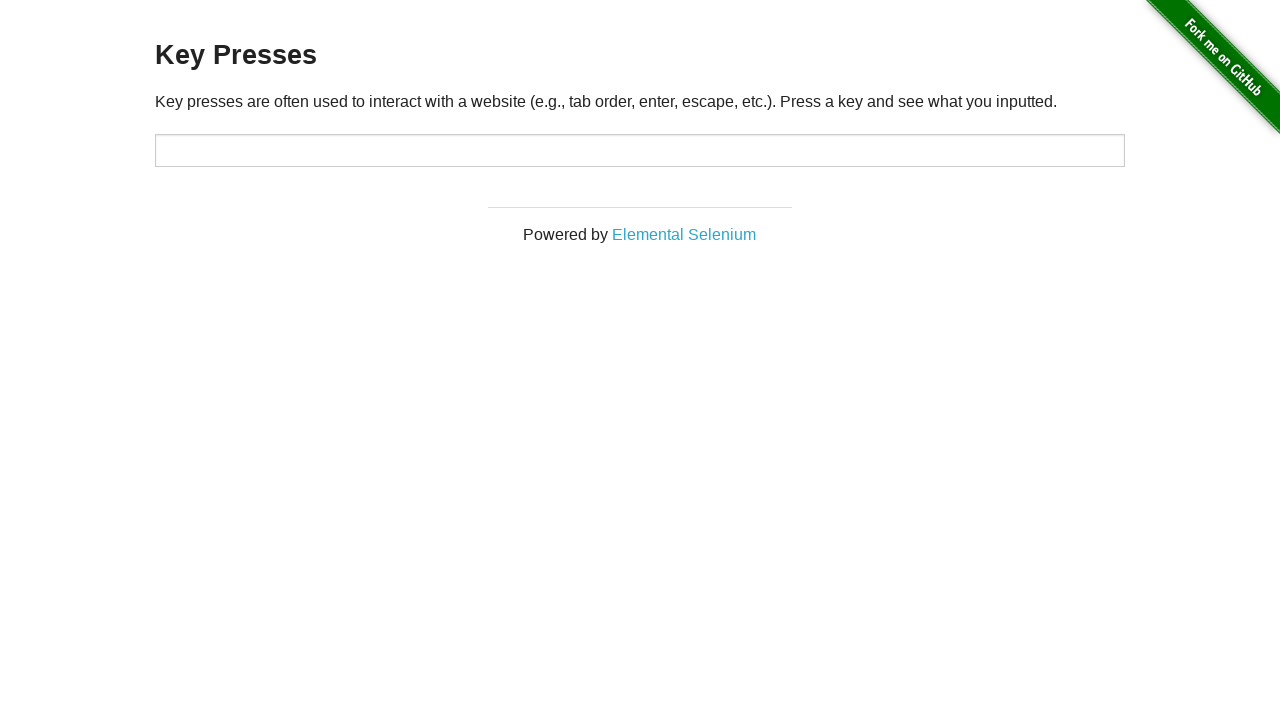

Pressed space key on target element on #target
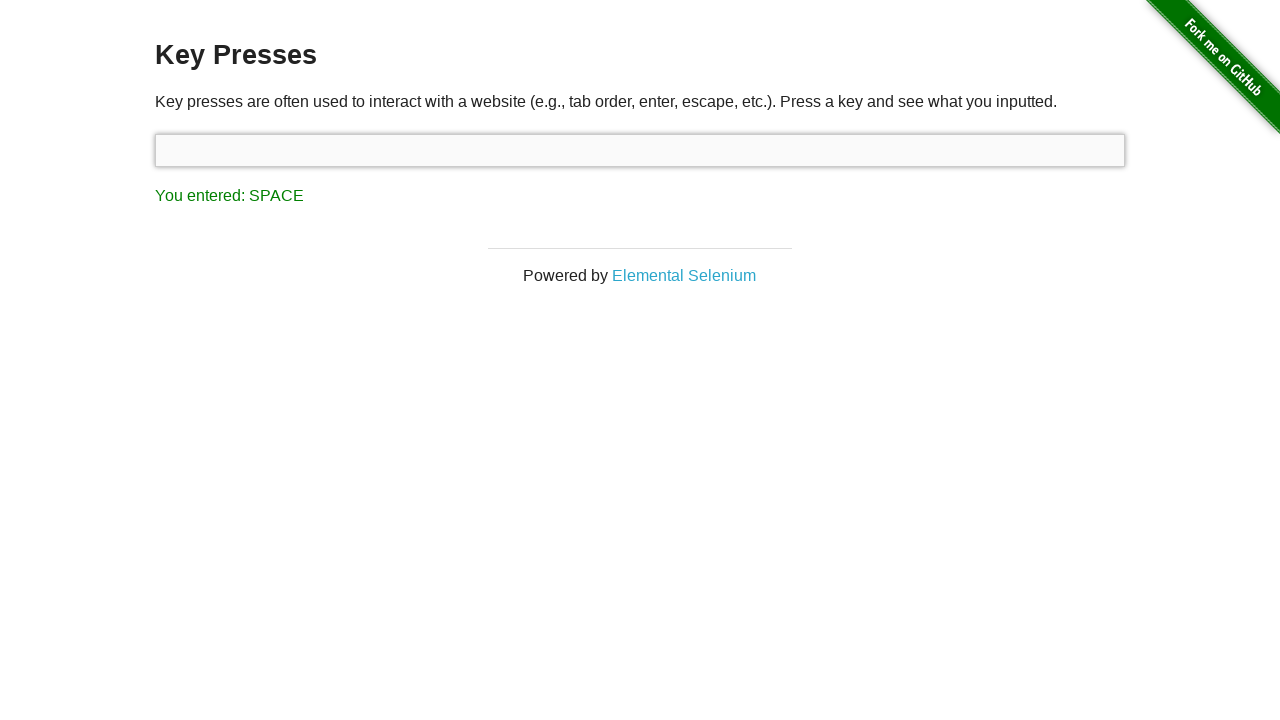

Result element appeared on page
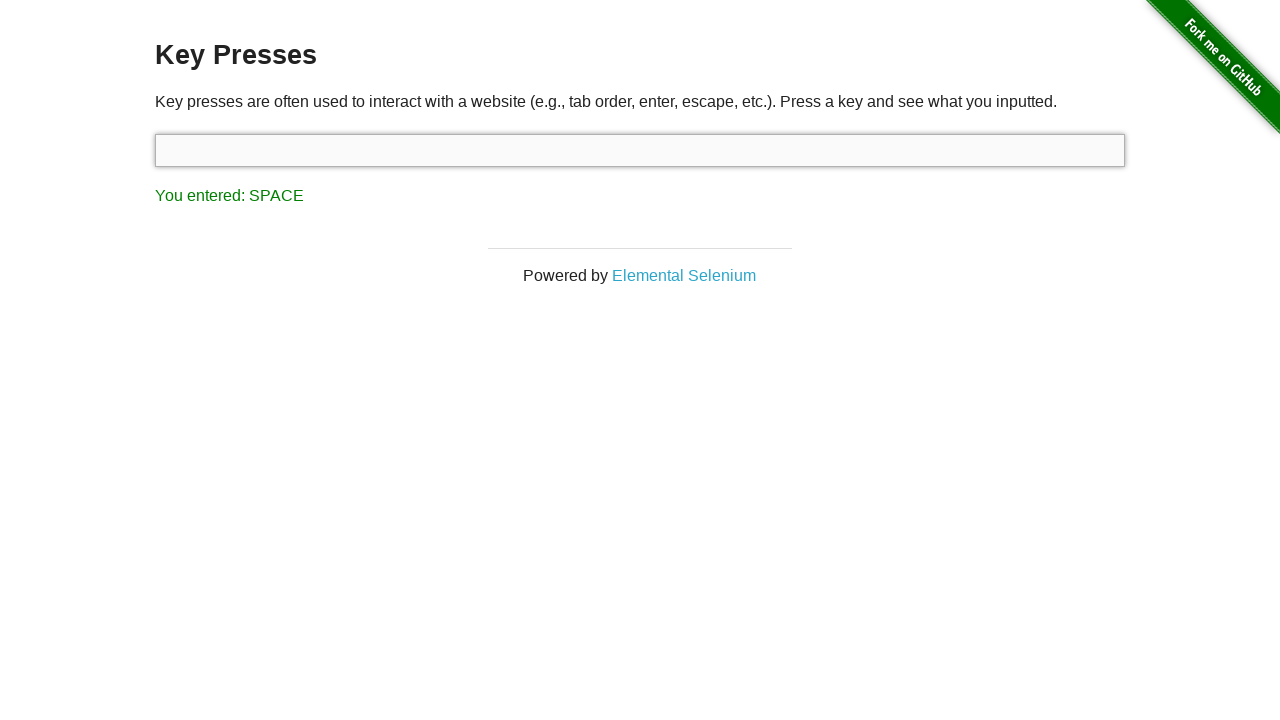

Retrieved result text: 'You entered: SPACE'
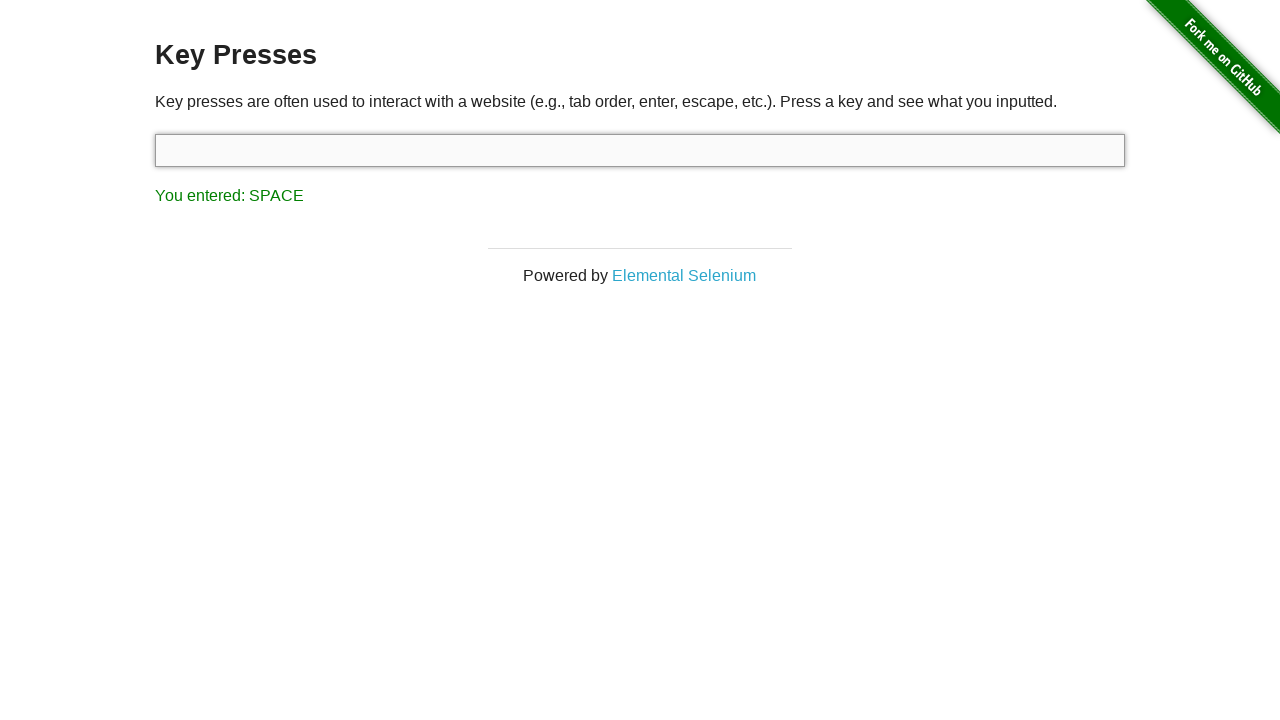

Assertion passed: correct key press result displayed
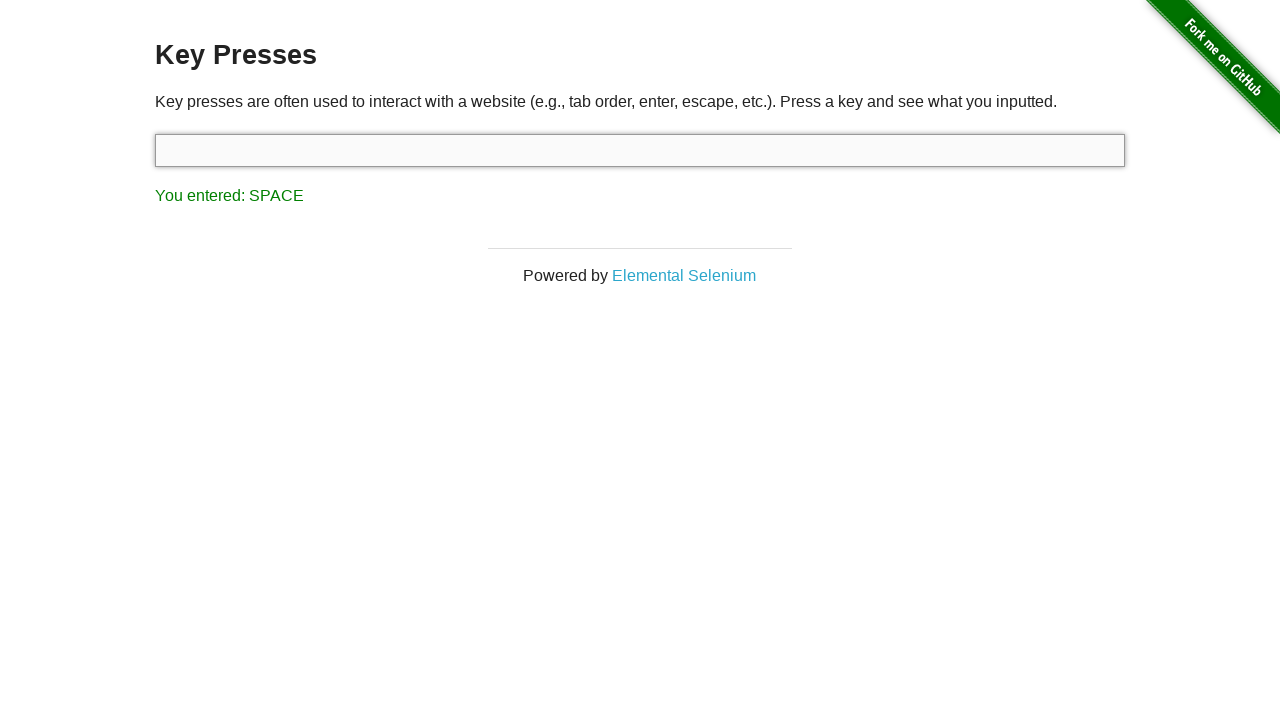

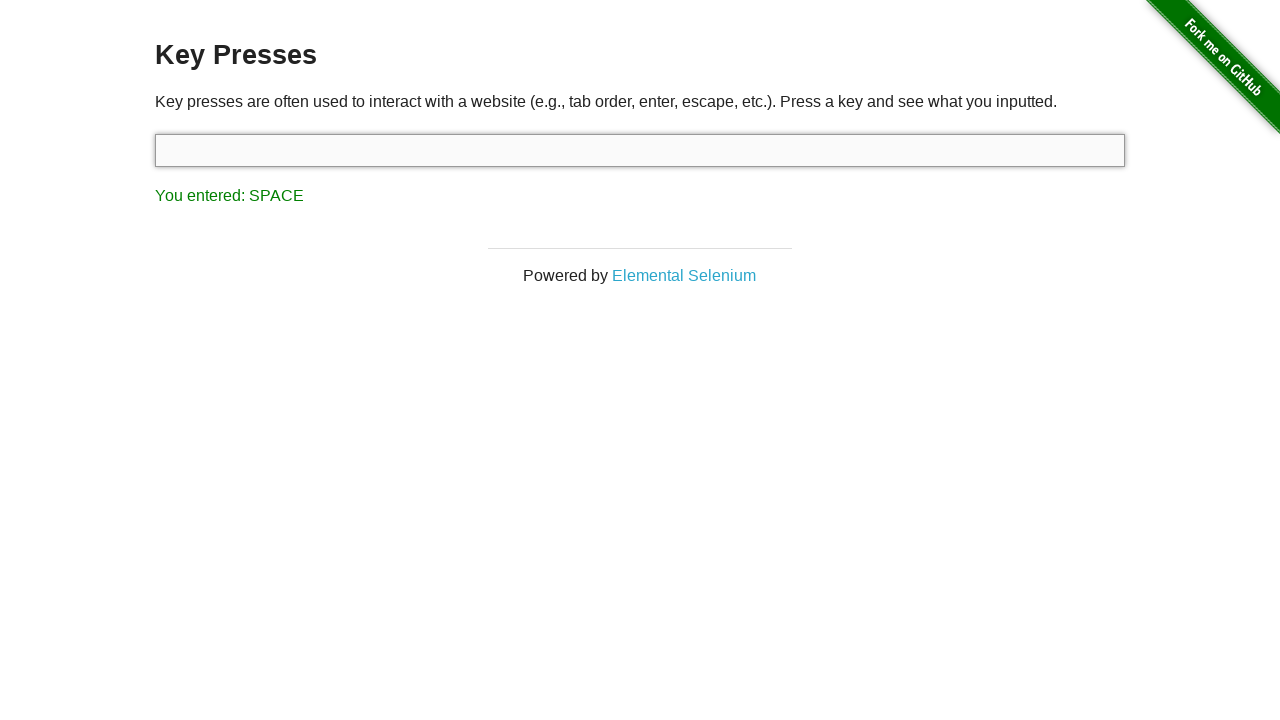